Tests table column sorting functionality by clicking on the first column header and verifying the data becomes sorted alphabetically, then navigates through pagination to find a specific item ("Rice").

Starting URL: https://rahulshettyacademy.com/seleniumPractise/#/offers

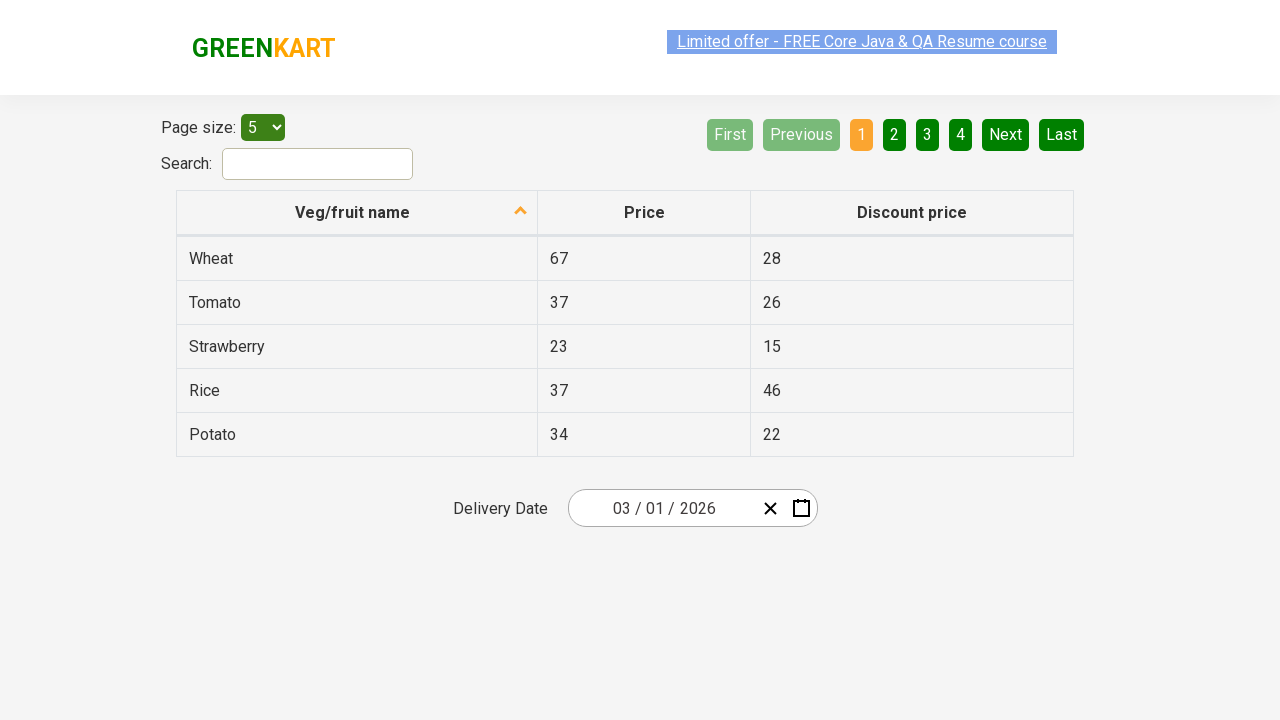

Clicked on first column header to sort at (357, 213) on xpath=//tr/th[1]
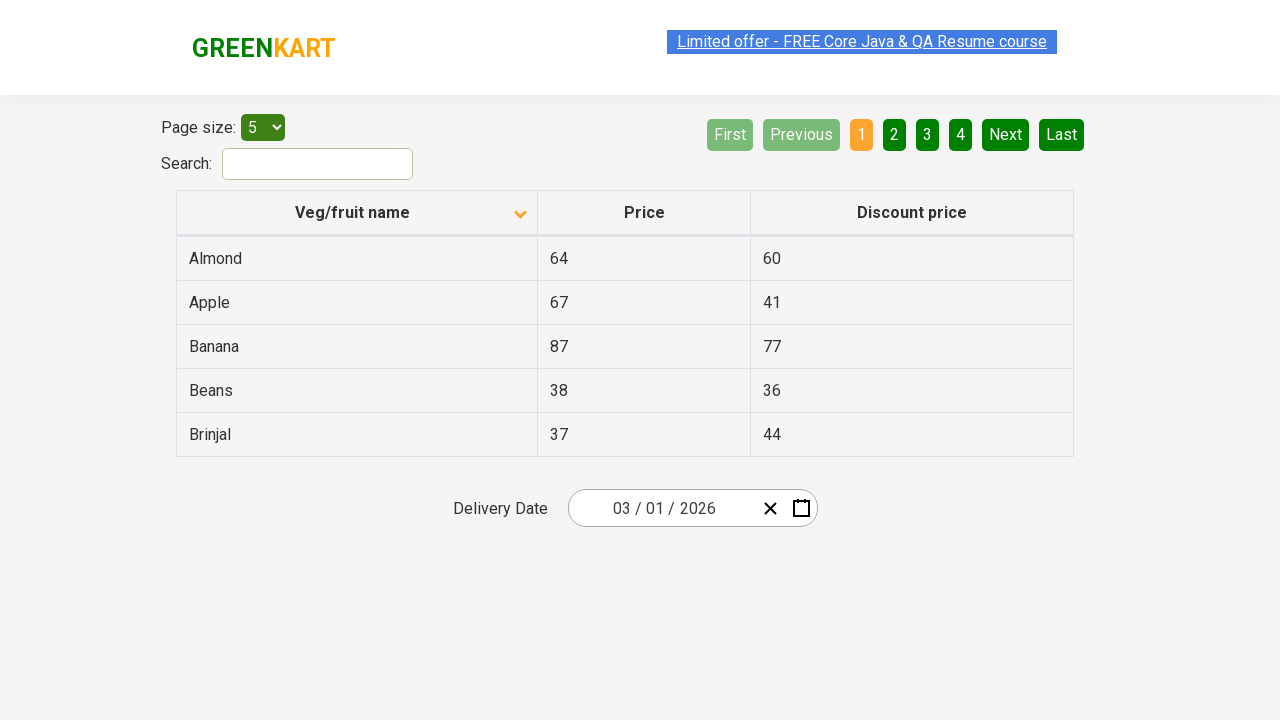

Table data loaded and first column cells are present
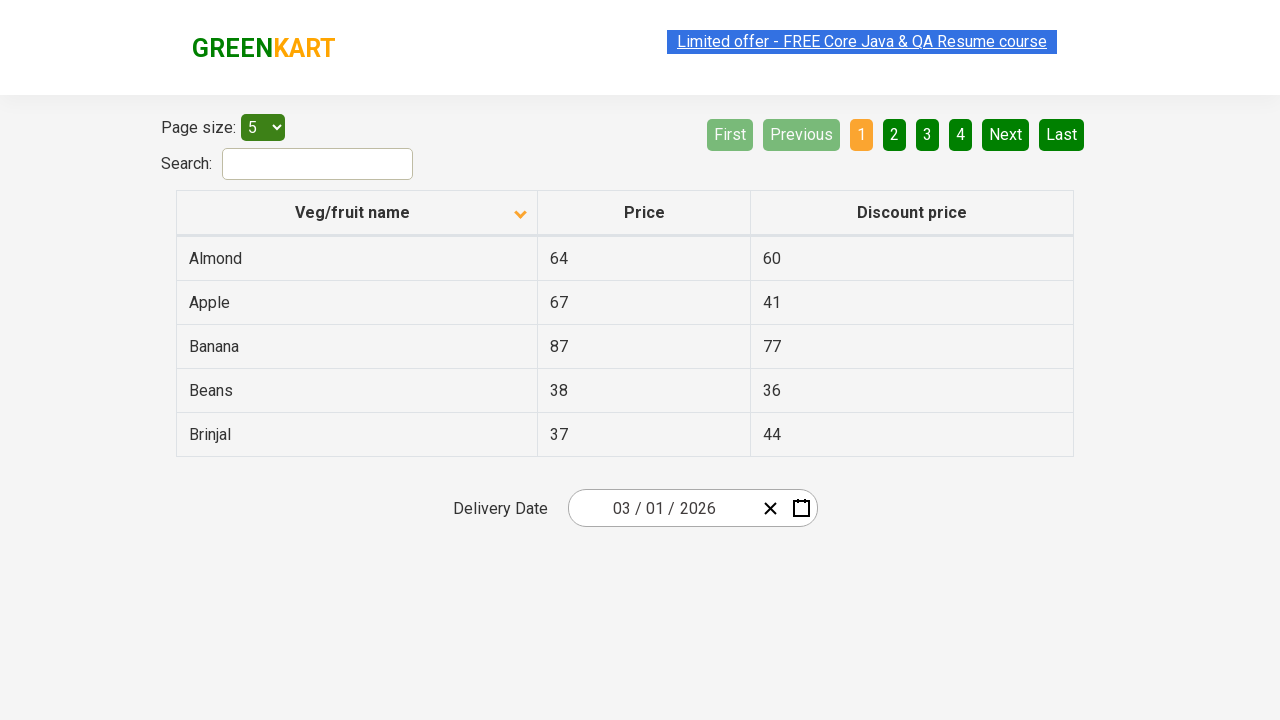

Retrieved all first column values from current page
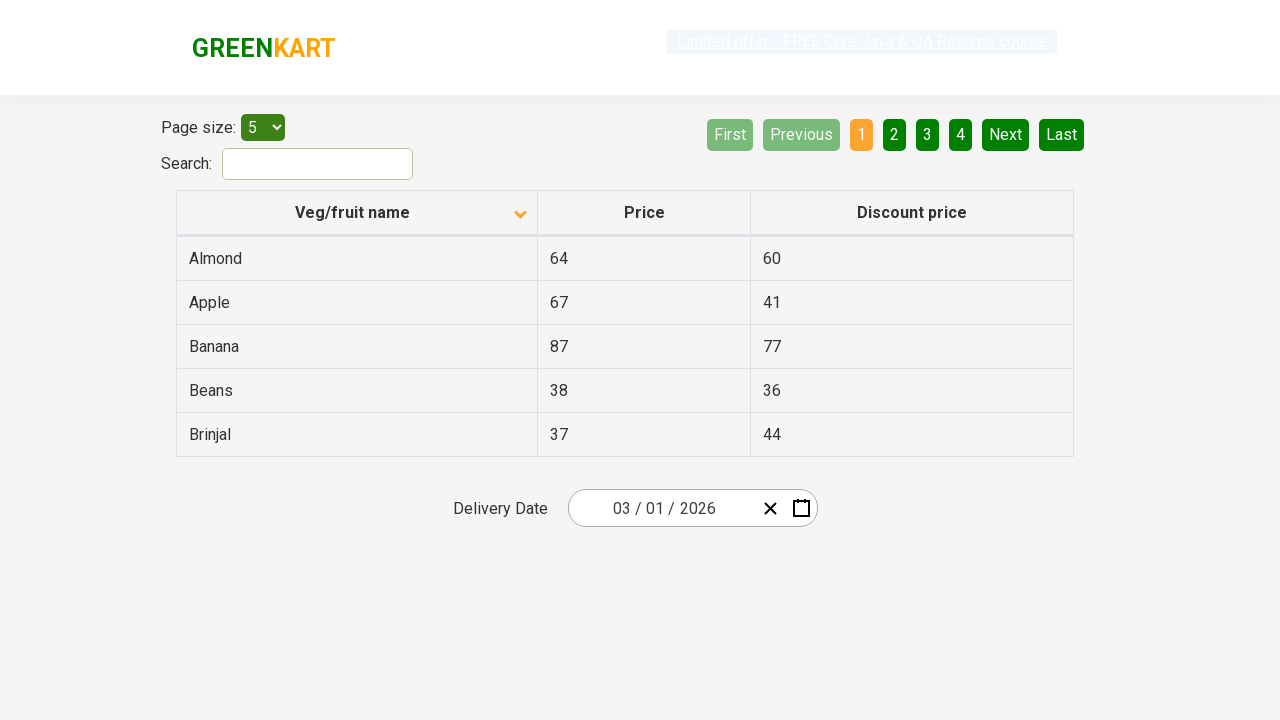

Verified first column is sorted alphabetically
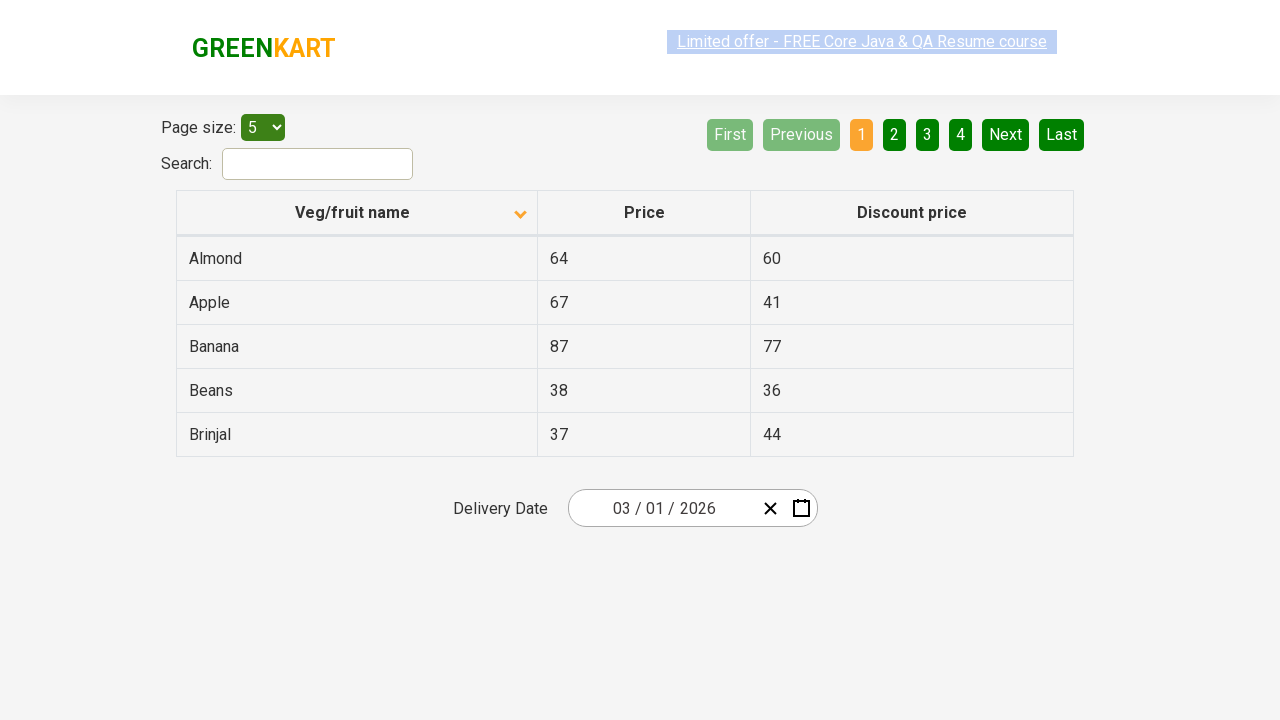

Retrieved all first column values from current pagination page
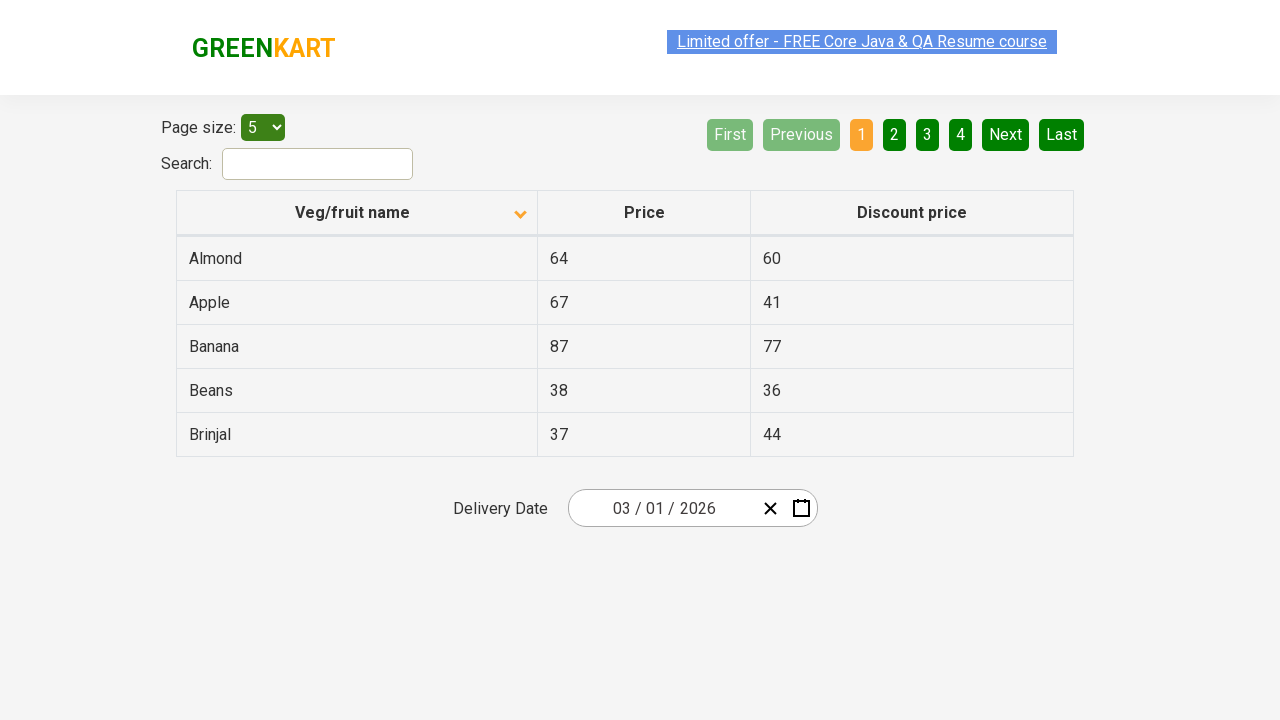

Clicked Next button to navigate to next pagination page at (1006, 134) on a[aria-label='Next']
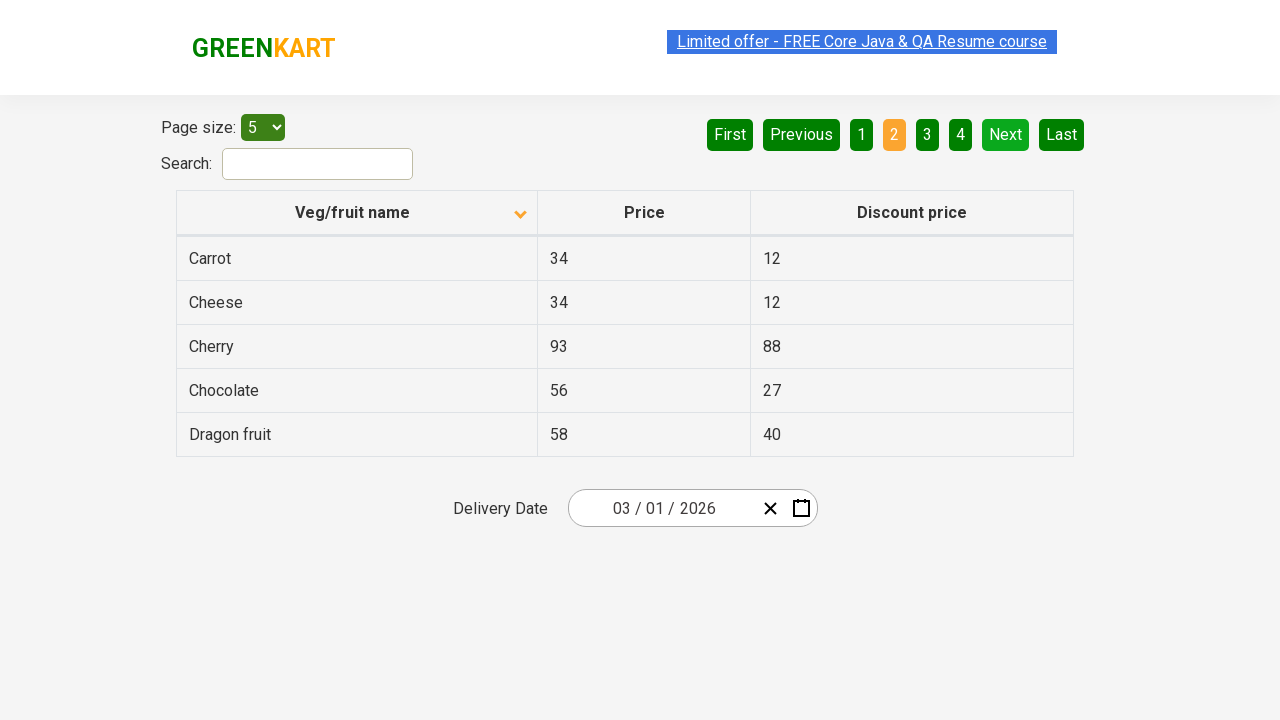

Waited for page to update after pagination
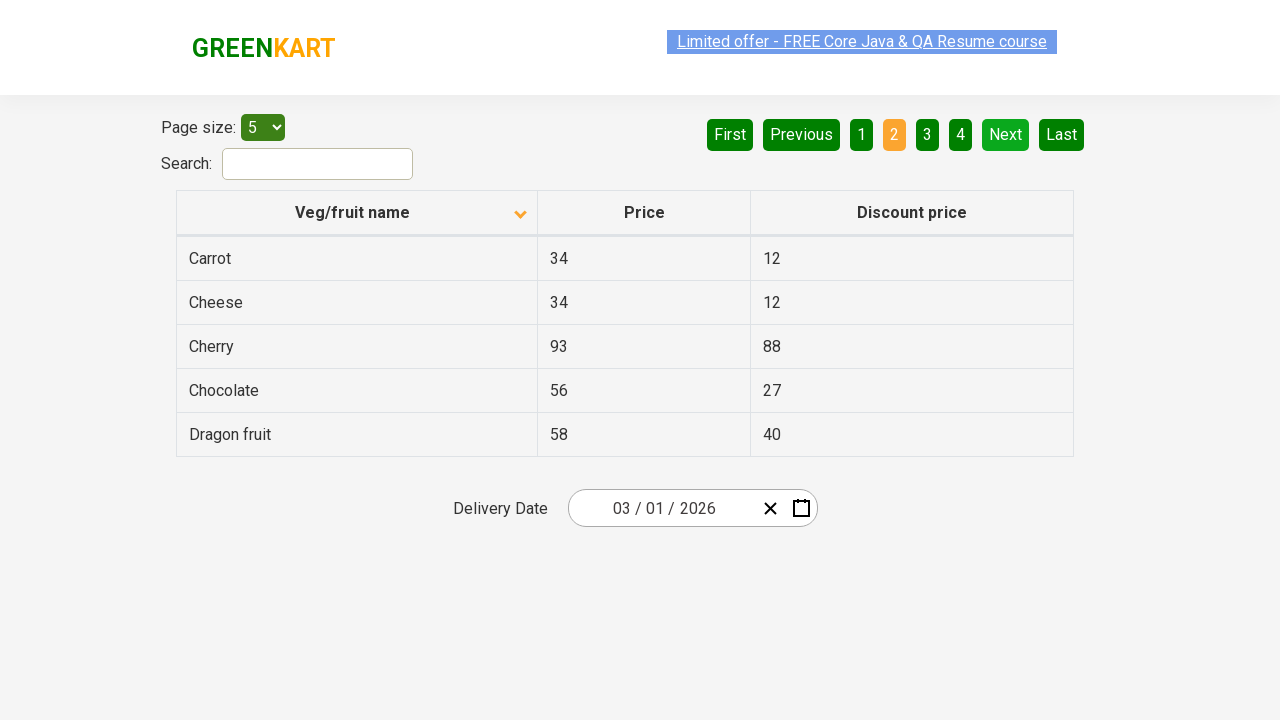

Retrieved all first column values from current pagination page
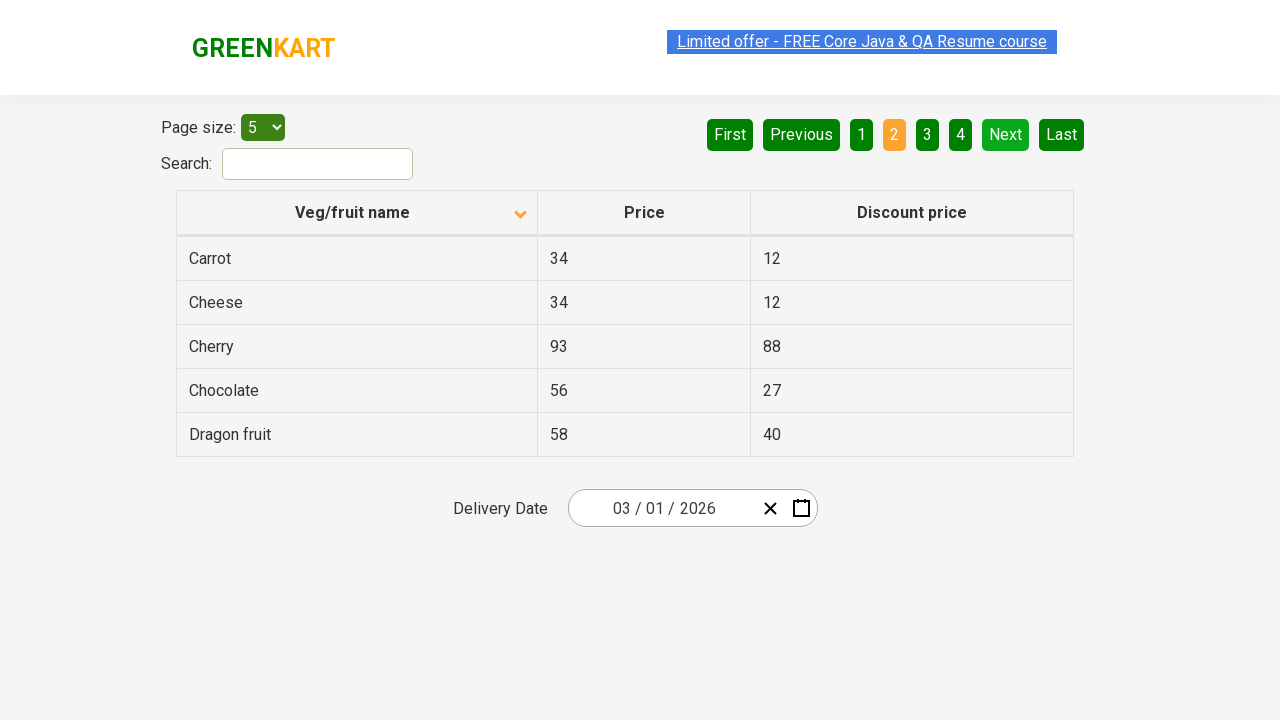

Clicked Next button to navigate to next pagination page at (1006, 134) on a[aria-label='Next']
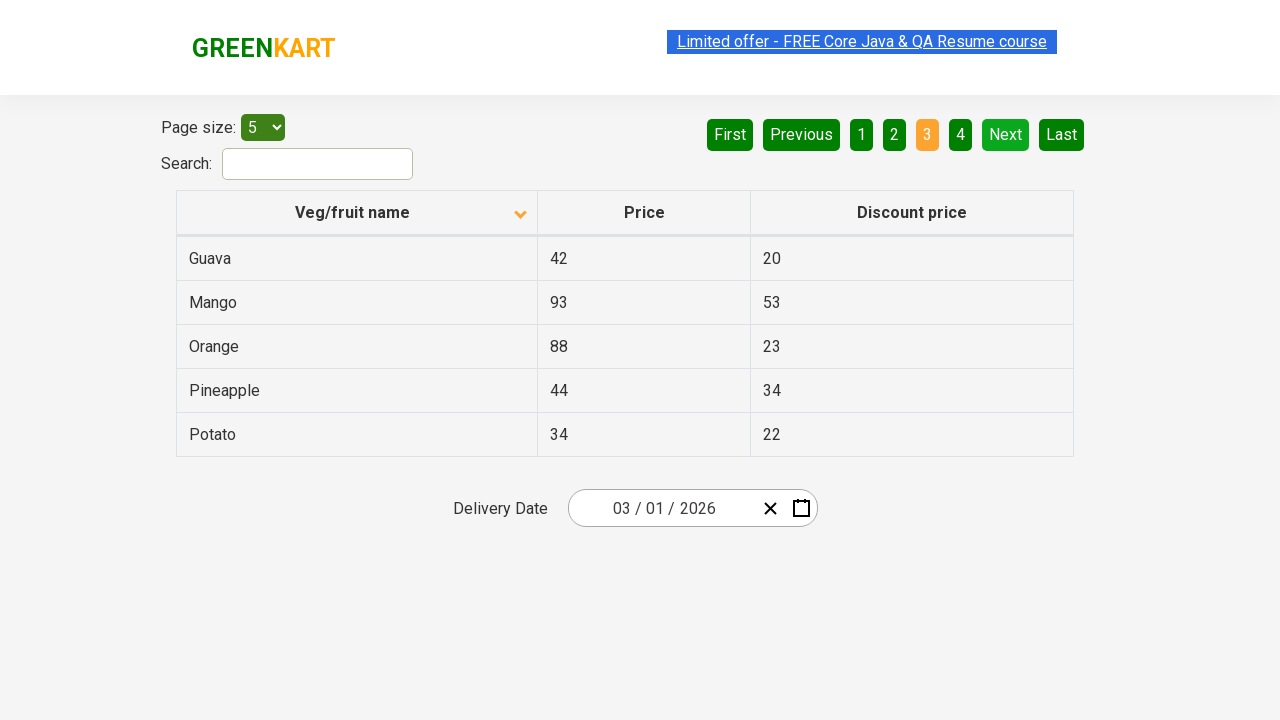

Waited for page to update after pagination
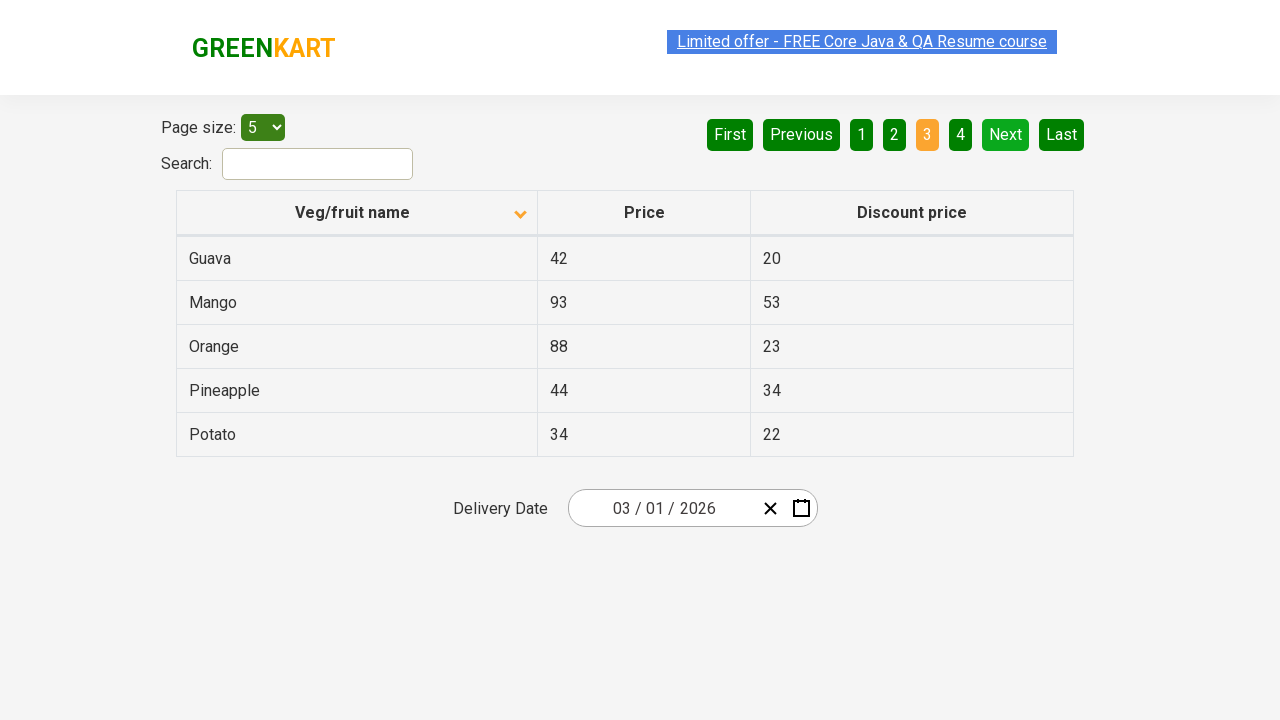

Retrieved all first column values from current pagination page
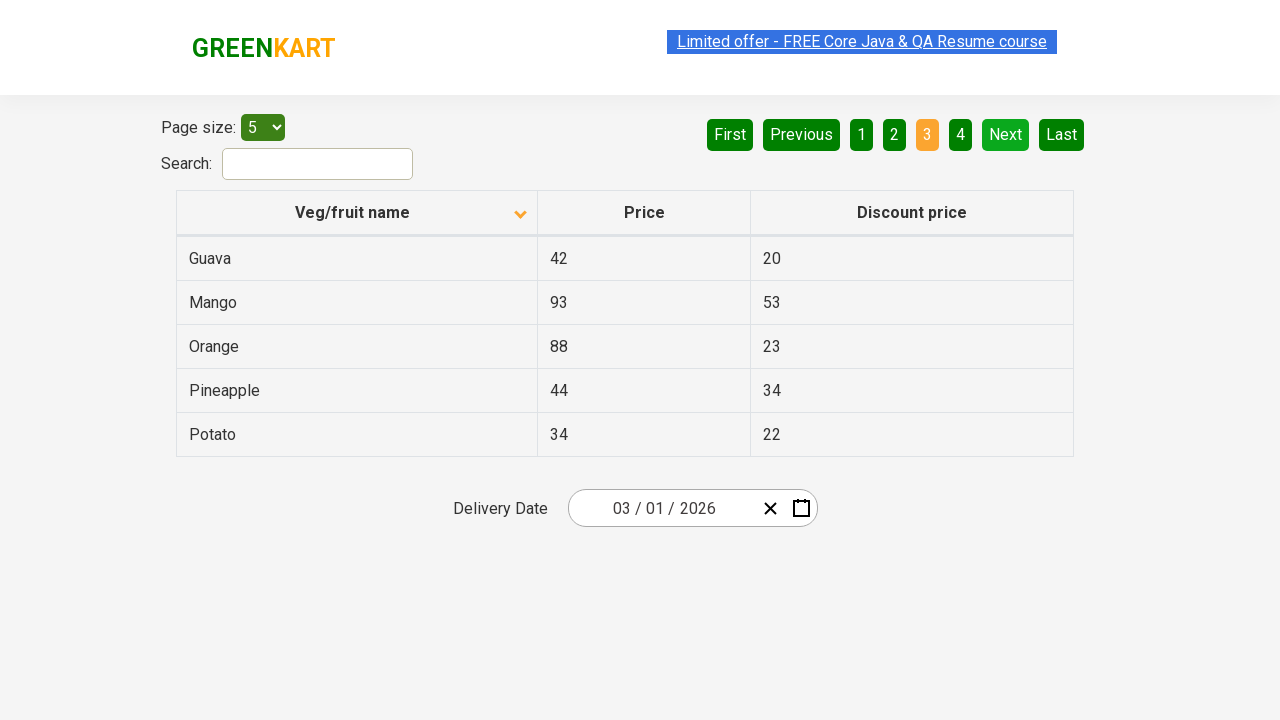

Clicked Next button to navigate to next pagination page at (1006, 134) on a[aria-label='Next']
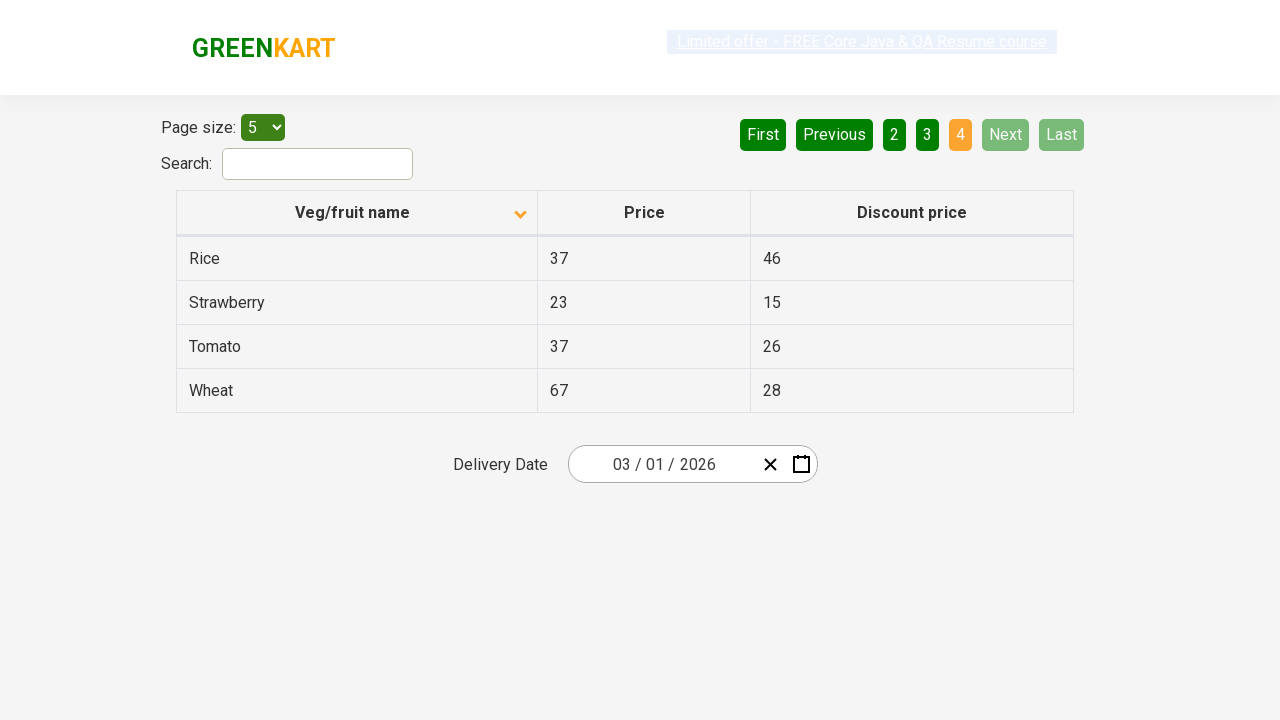

Waited for page to update after pagination
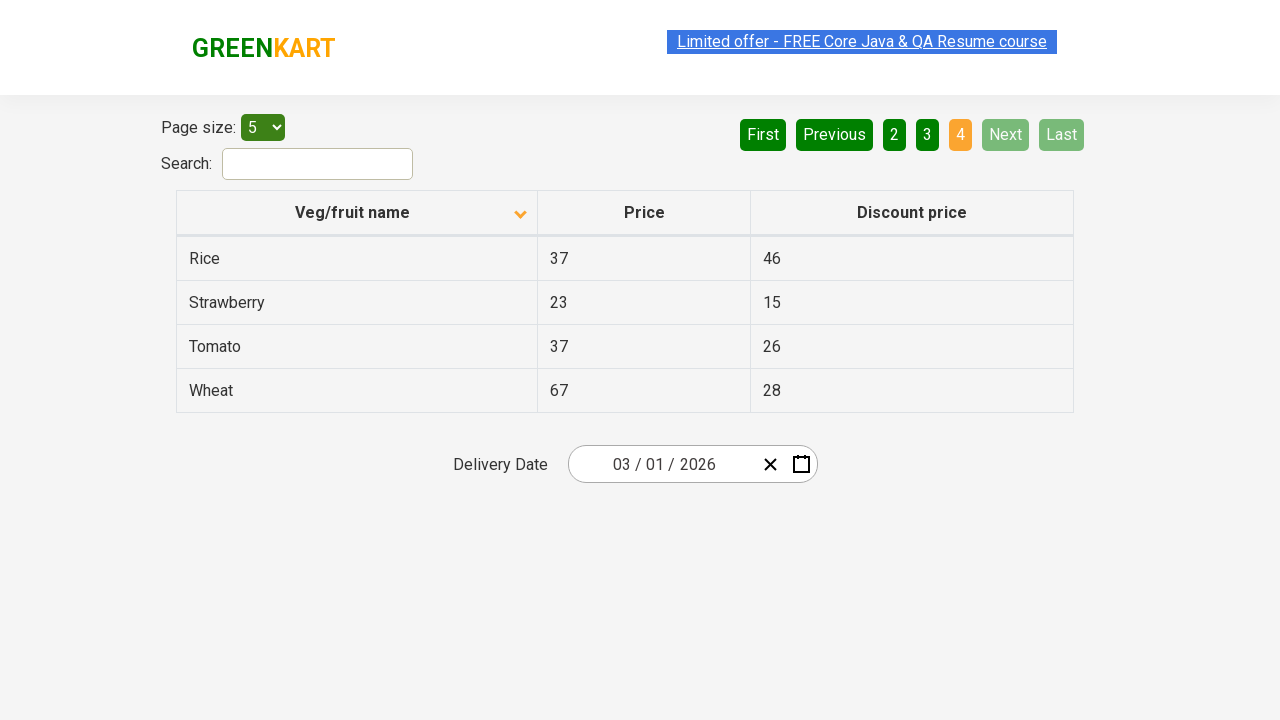

Retrieved all first column values from current pagination page
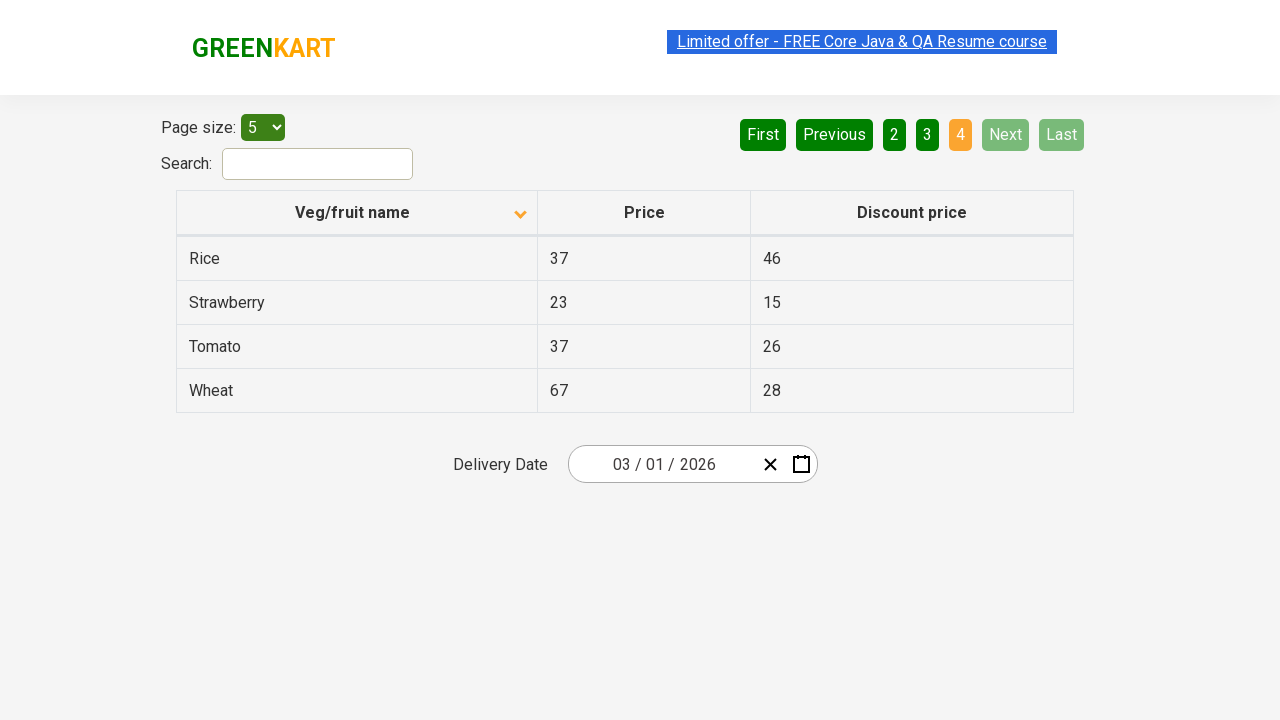

Found 'Rice' item in the table
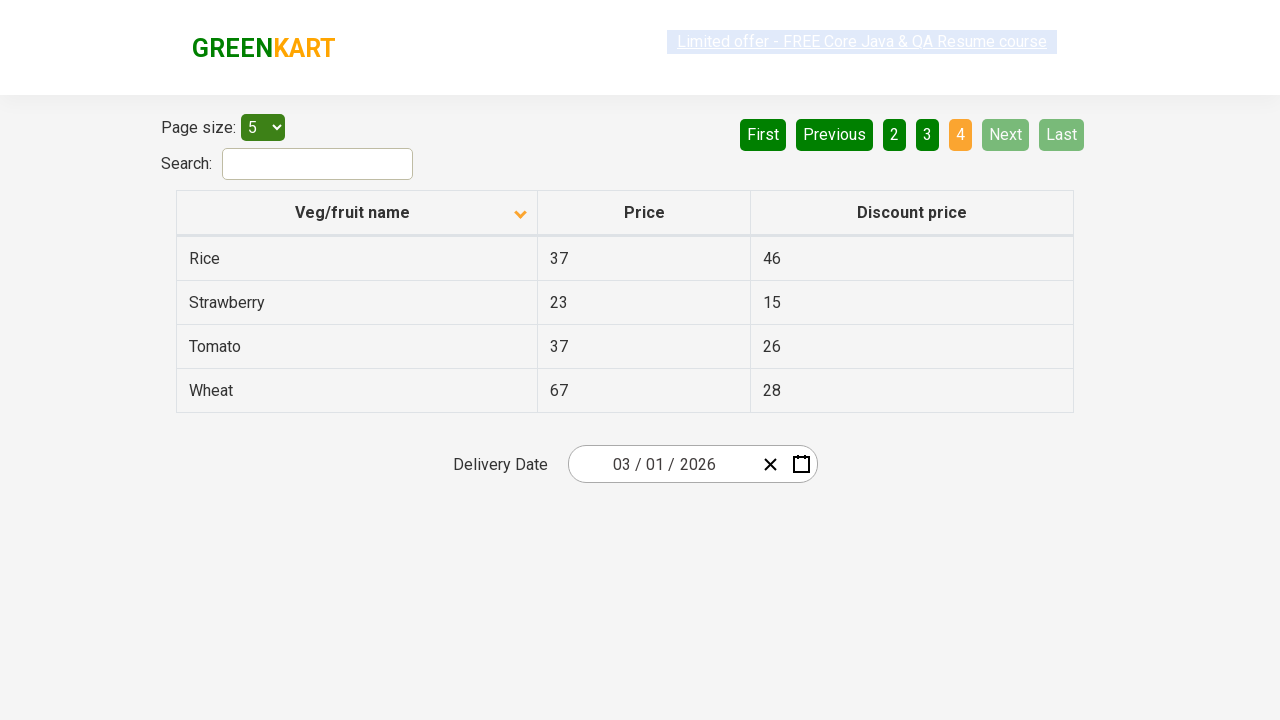

Verified that 'Rice' item was found in the table across all pagination pages
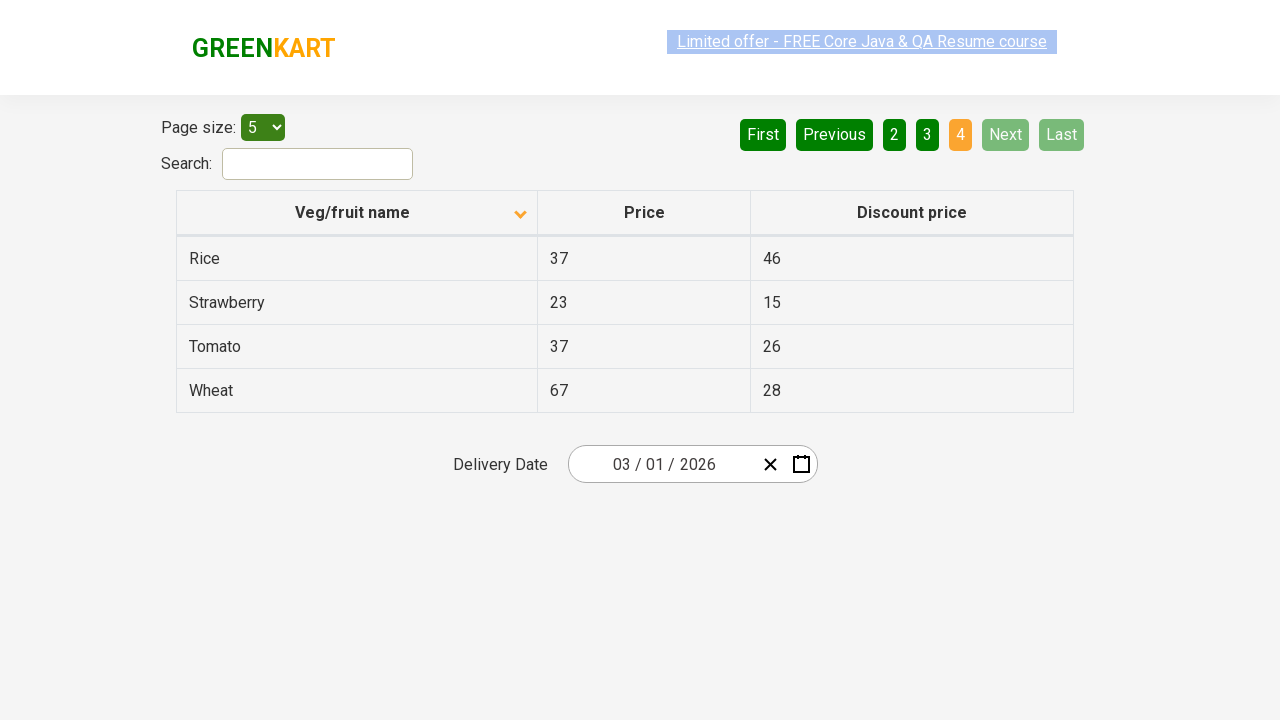

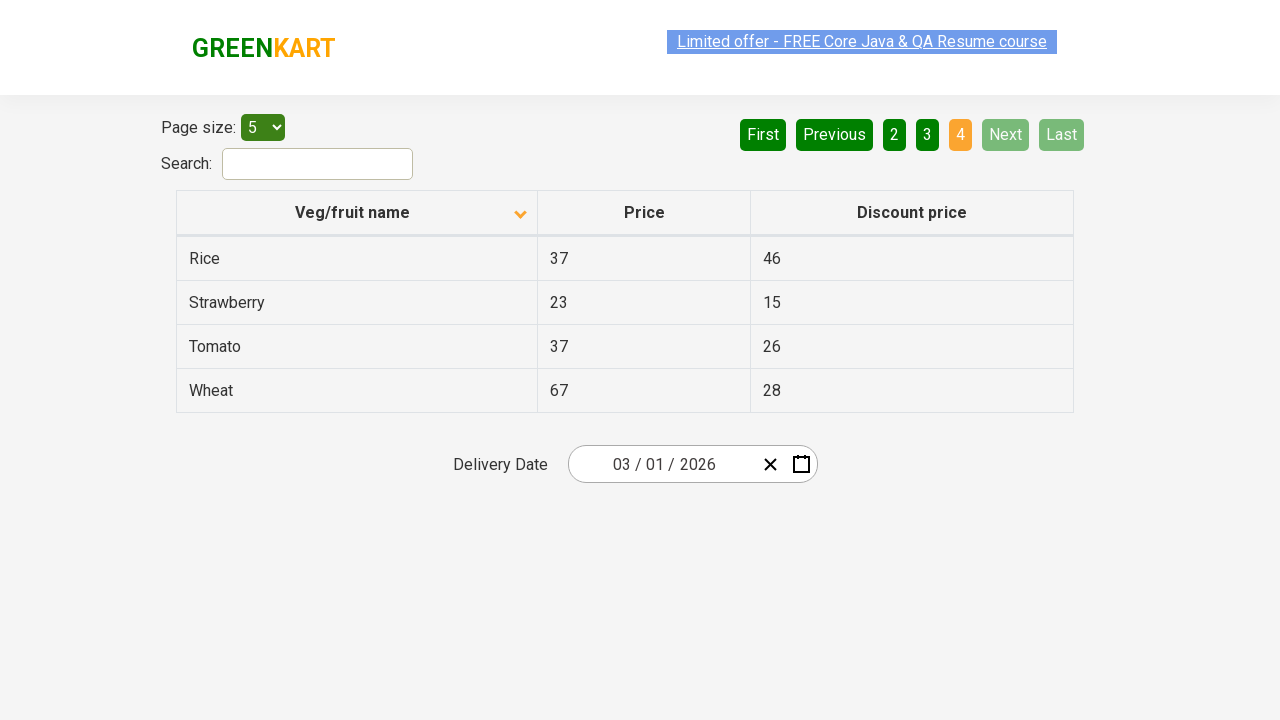